Tests right-click context menu functionality by performing a context click on a button element

Starting URL: https://swisnl.github.io/jQuery-contextMenu/3.x/demo.html

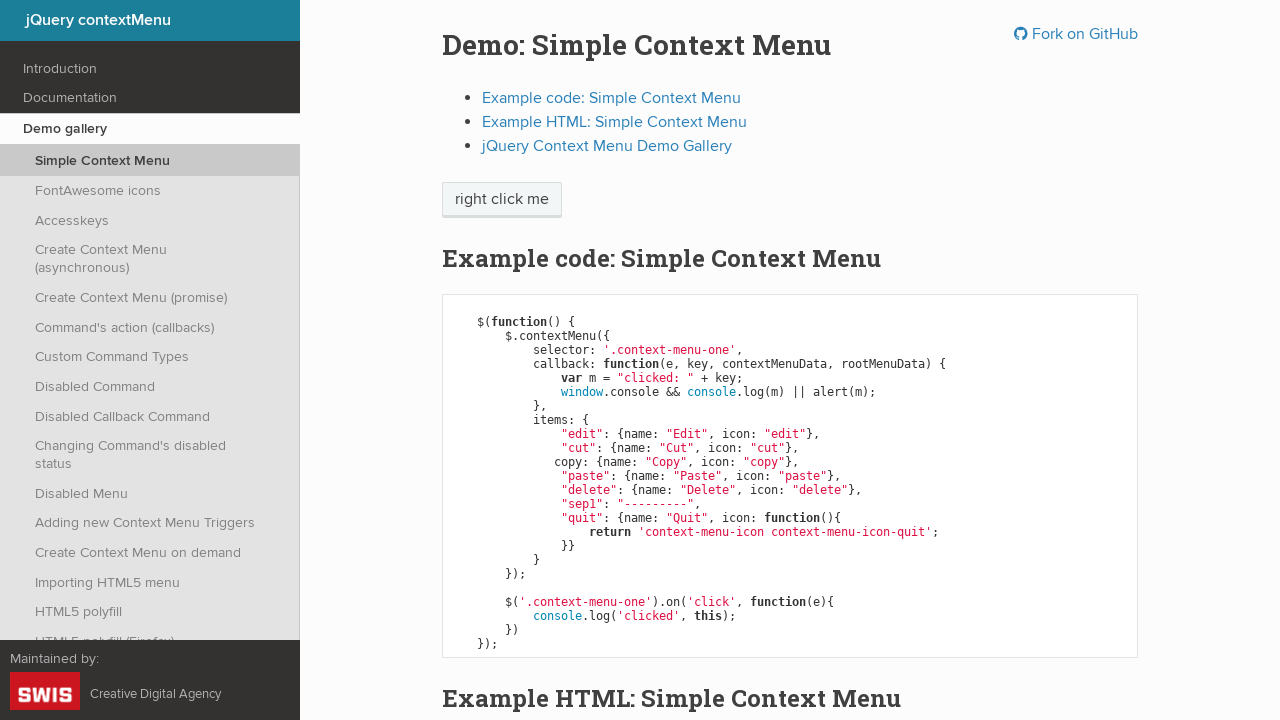

Located button element for context menu demo
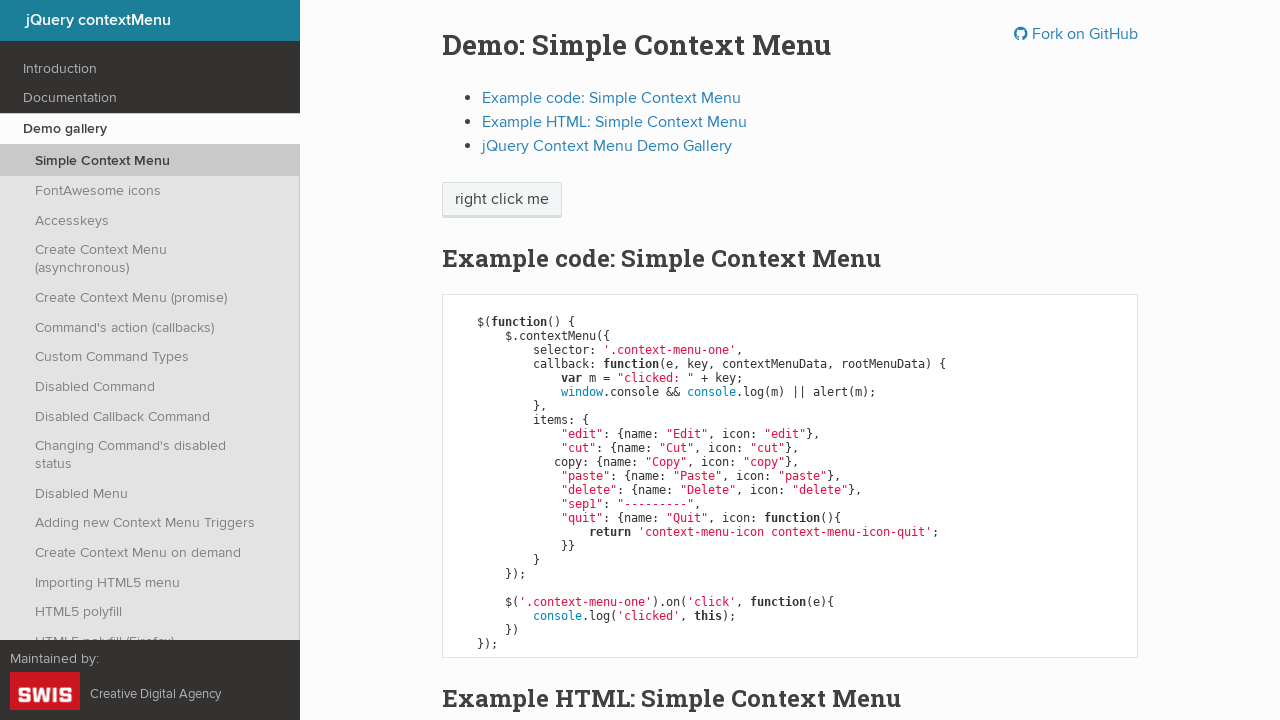

Performed right-click on context menu button at (502, 200) on span.context-menu-one.btn.btn-neutral
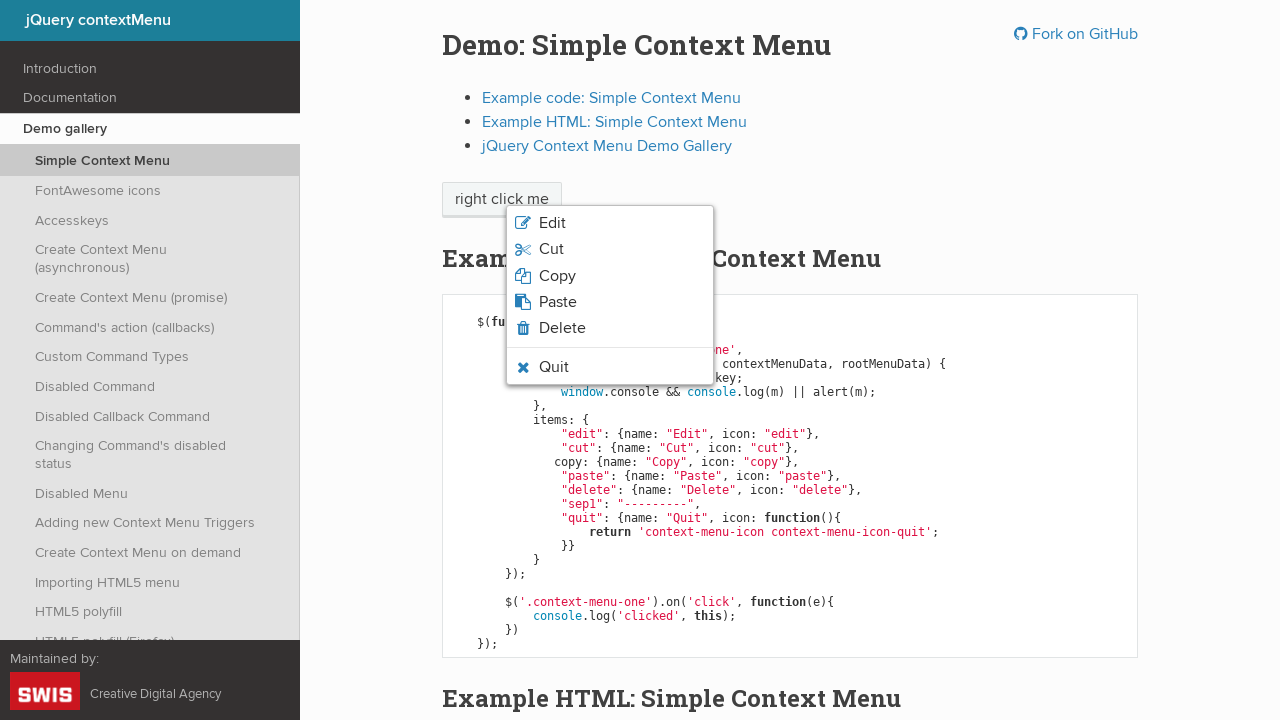

Waited for context menu to appear
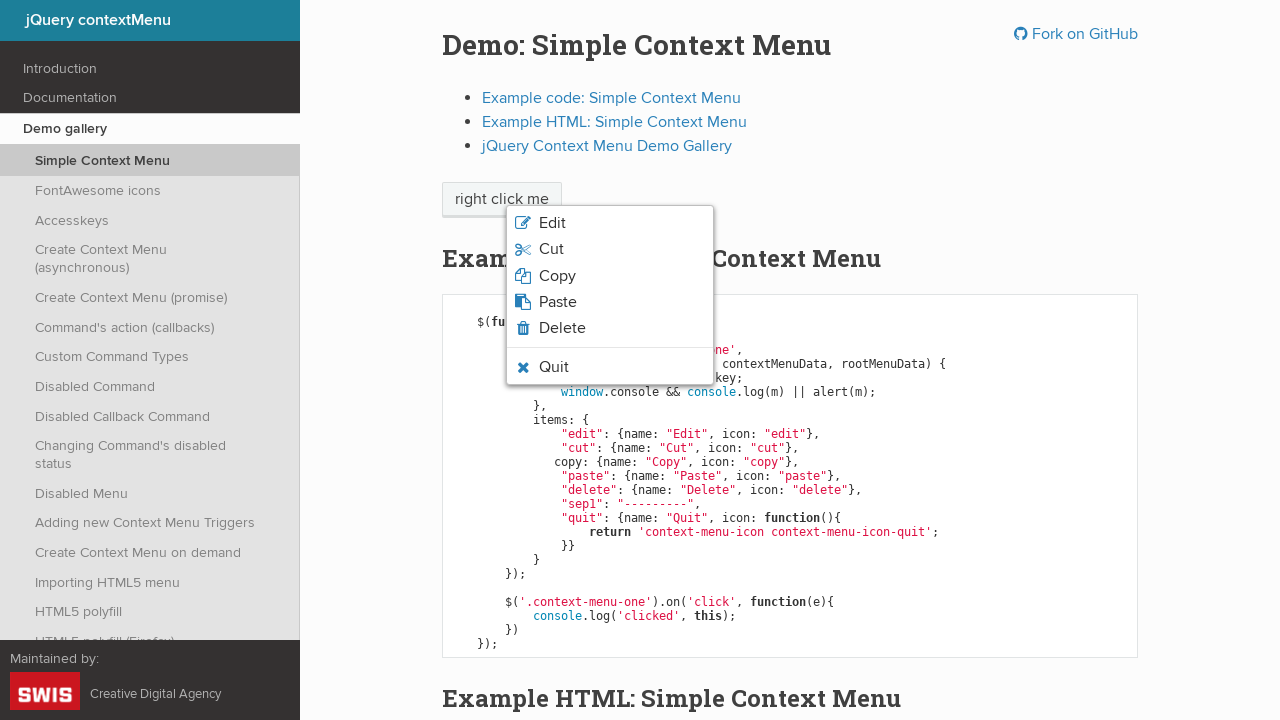

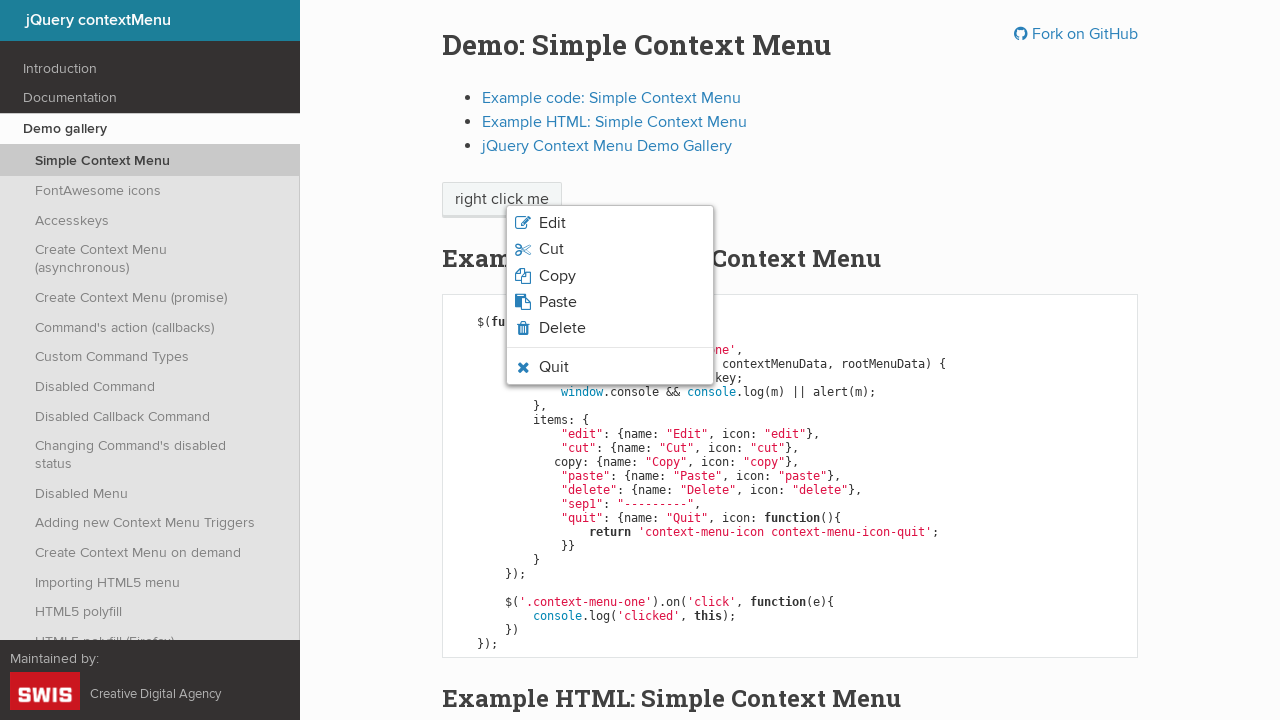